Tests filtering to display only completed items.

Starting URL: https://demo.playwright.dev/todomvc

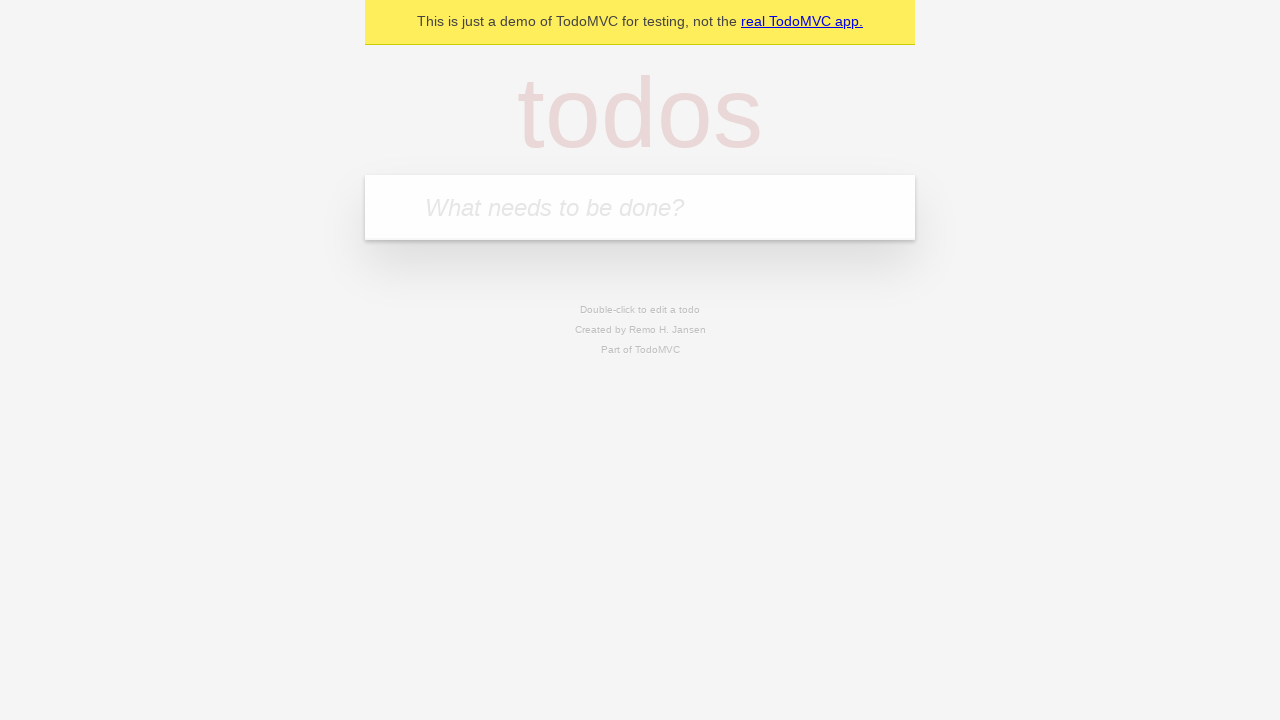

Filled todo input with 'buy some cheese' on internal:attr=[placeholder="What needs to be done?"i]
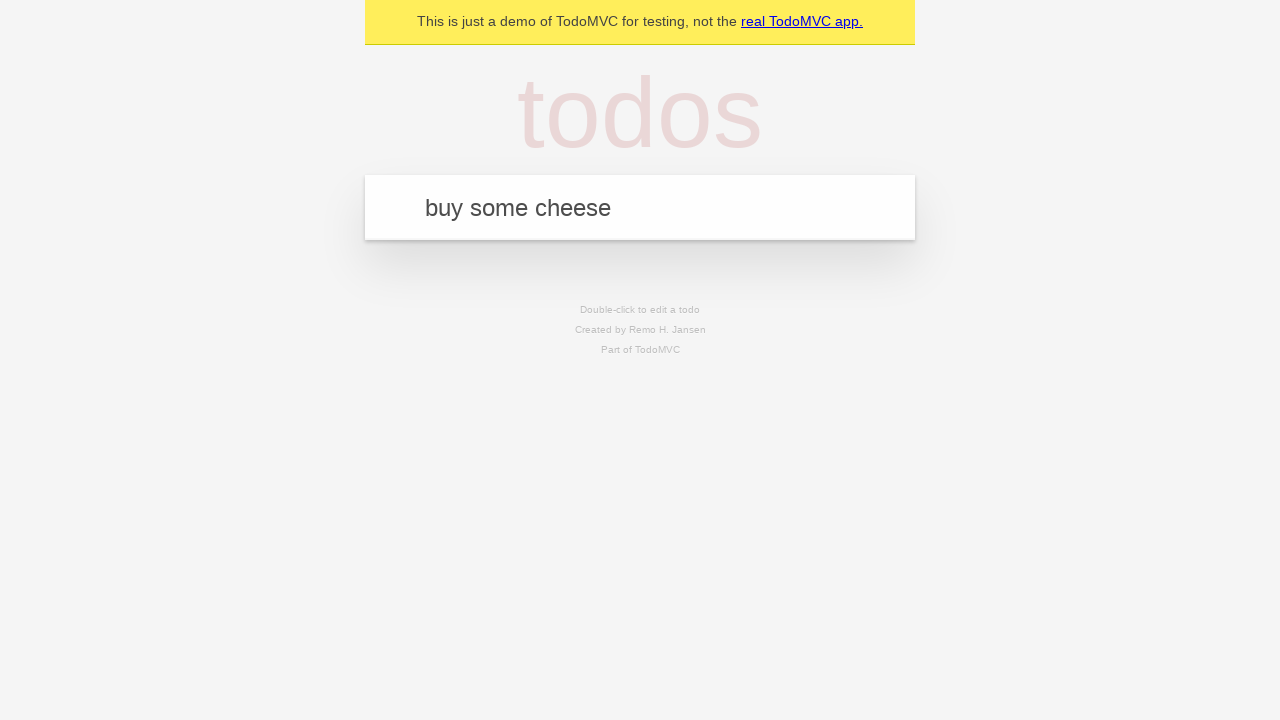

Pressed Enter to add first todo on internal:attr=[placeholder="What needs to be done?"i]
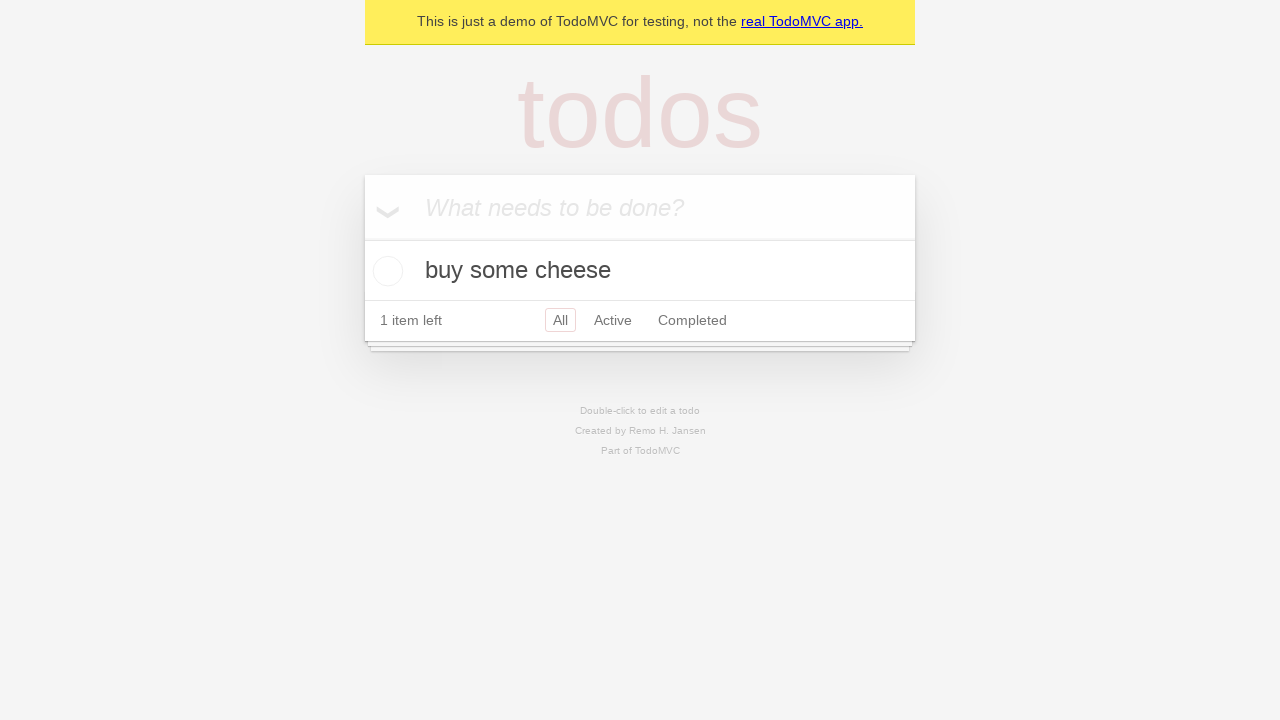

Filled todo input with 'feed the cat' on internal:attr=[placeholder="What needs to be done?"i]
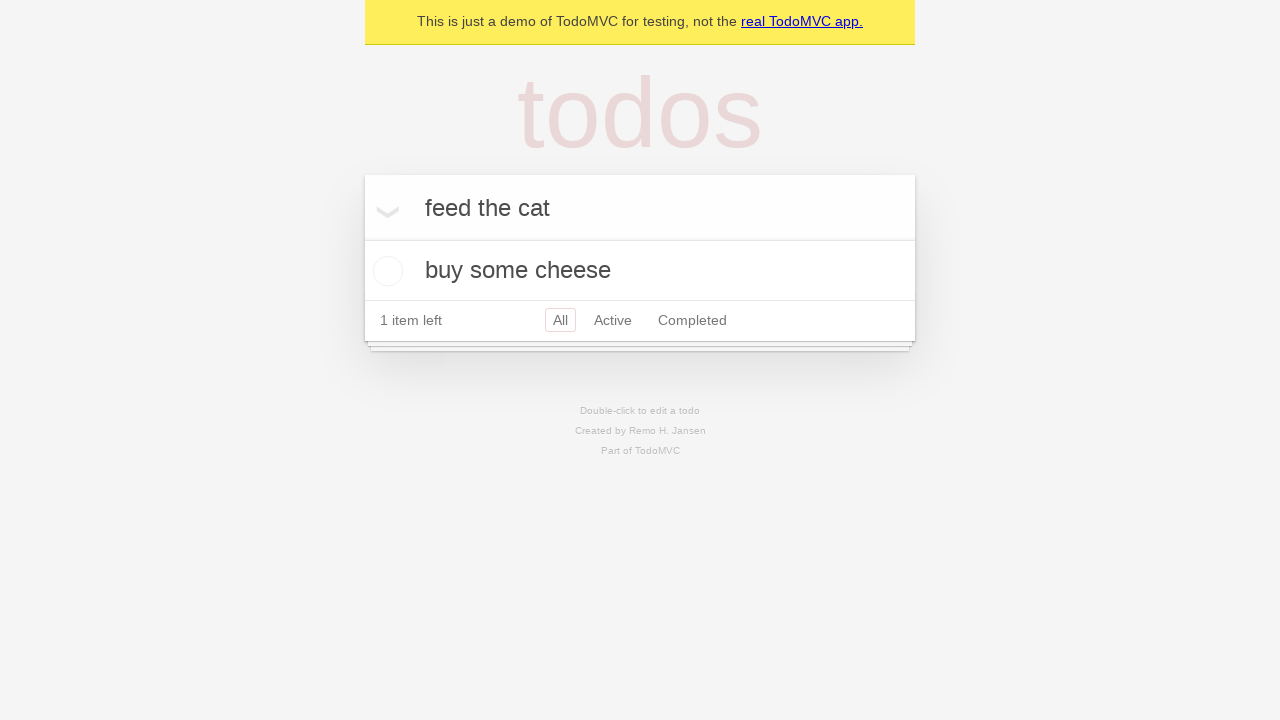

Pressed Enter to add second todo on internal:attr=[placeholder="What needs to be done?"i]
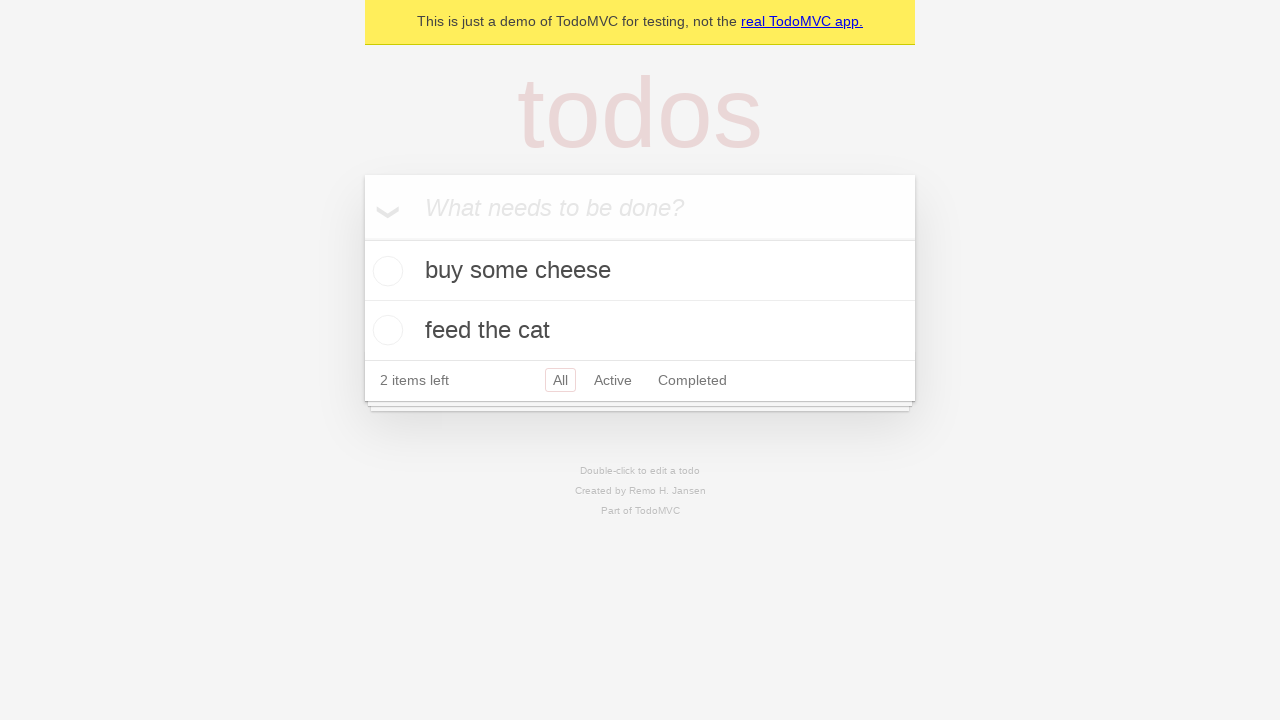

Filled todo input with 'book a doctors appointment' on internal:attr=[placeholder="What needs to be done?"i]
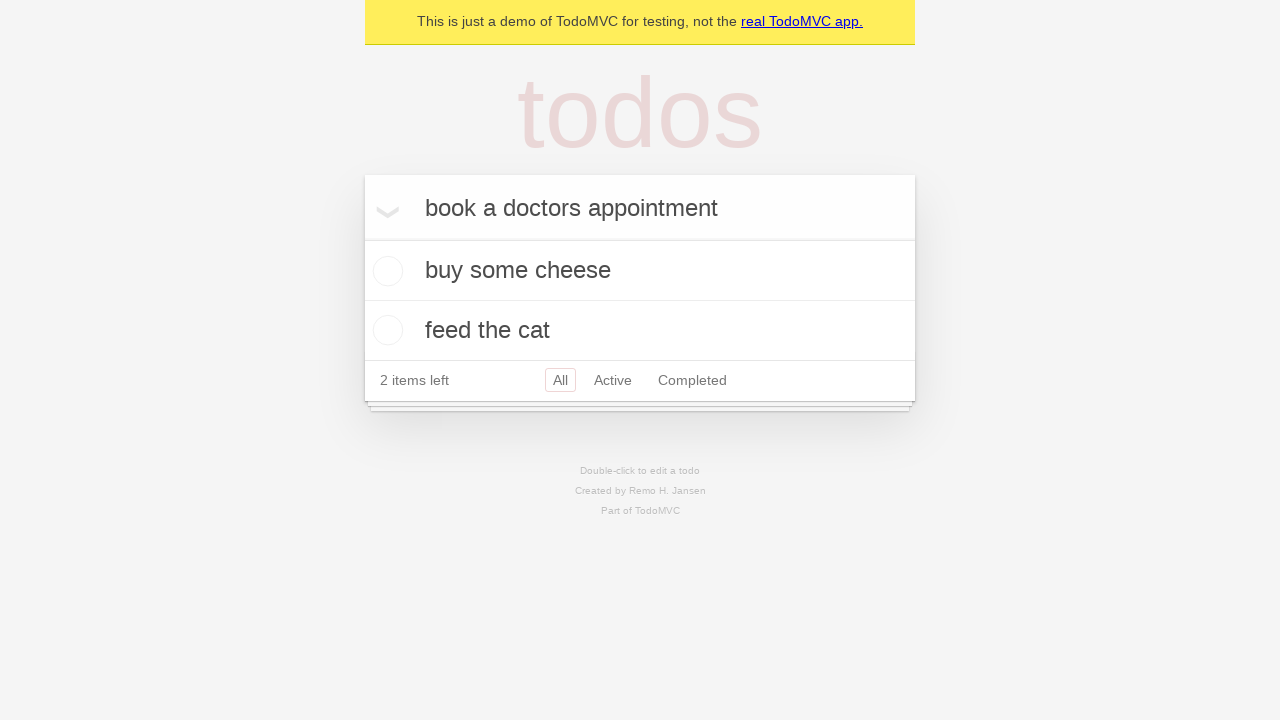

Pressed Enter to add third todo on internal:attr=[placeholder="What needs to be done?"i]
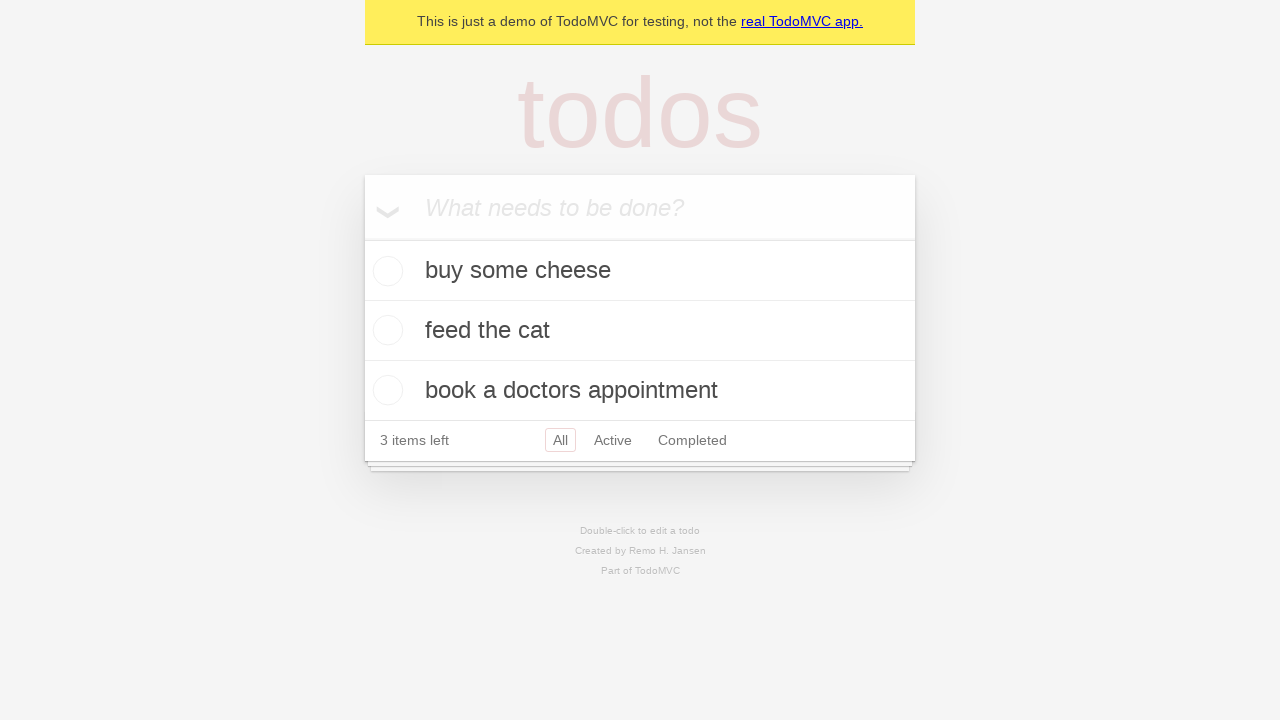

Checked the second todo item (feed the cat) at (385, 330) on internal:testid=[data-testid="todo-item"s] >> nth=1 >> internal:role=checkbox
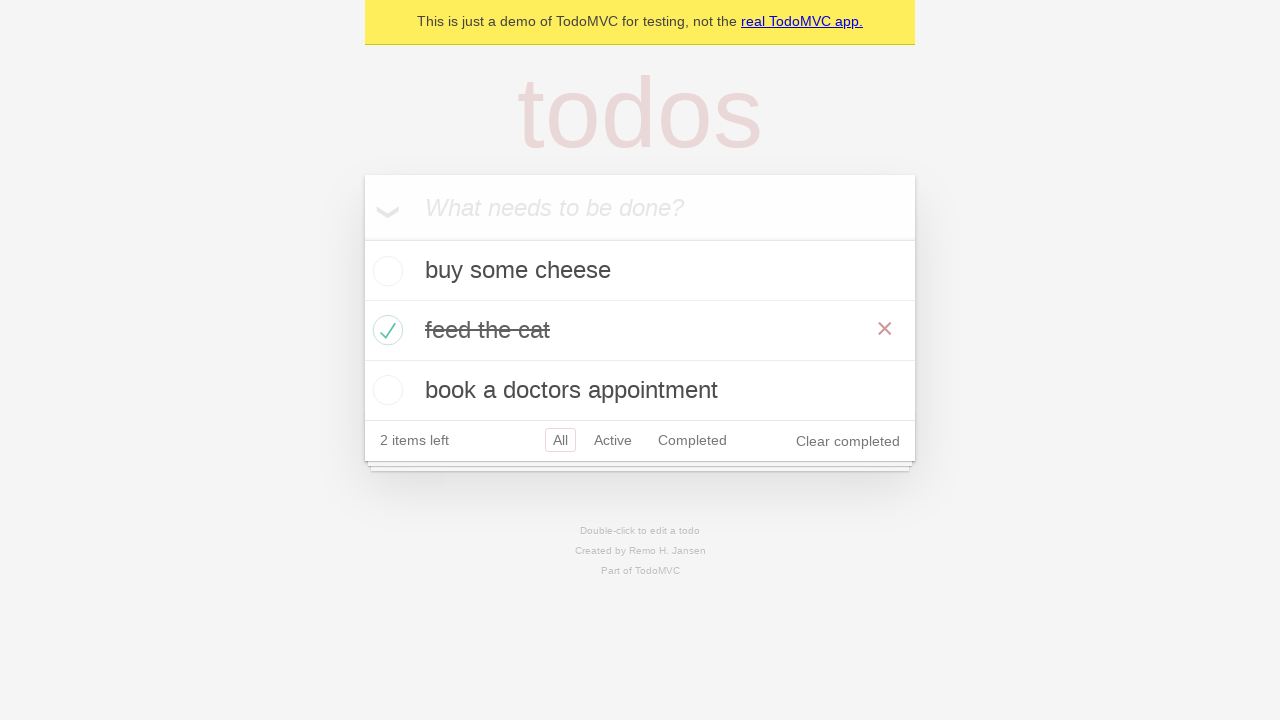

Clicked Completed filter link to display only completed items at (692, 440) on internal:role=link[name="Completed"i]
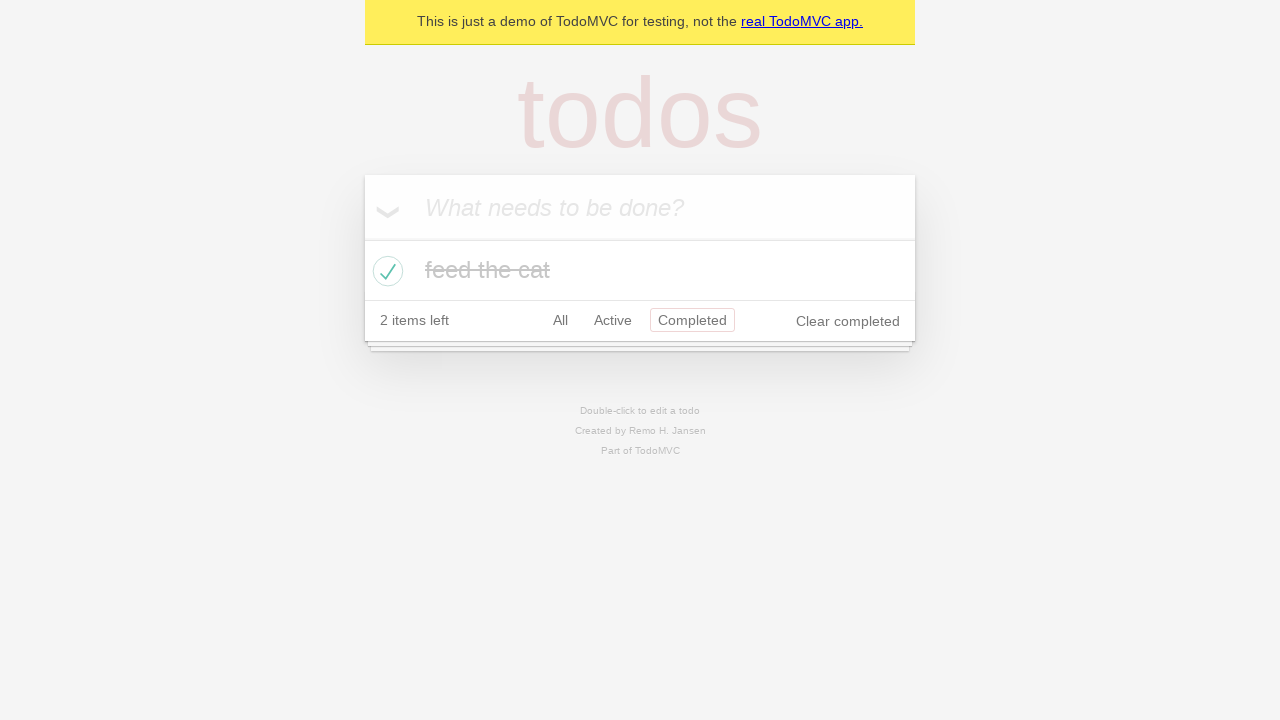

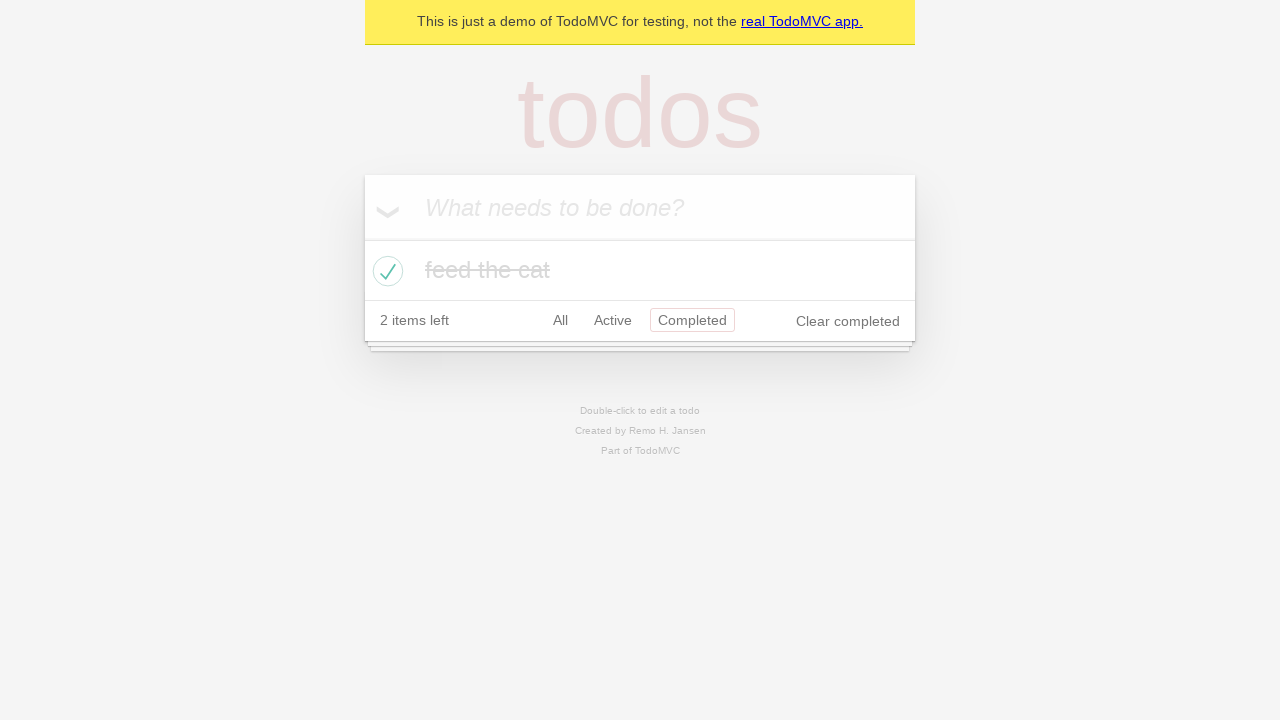